Tests the mortgage calculator by clearing and entering a home price value

Starting URL: https://www.bankrate.com/mortgages/mortgage-calculator/

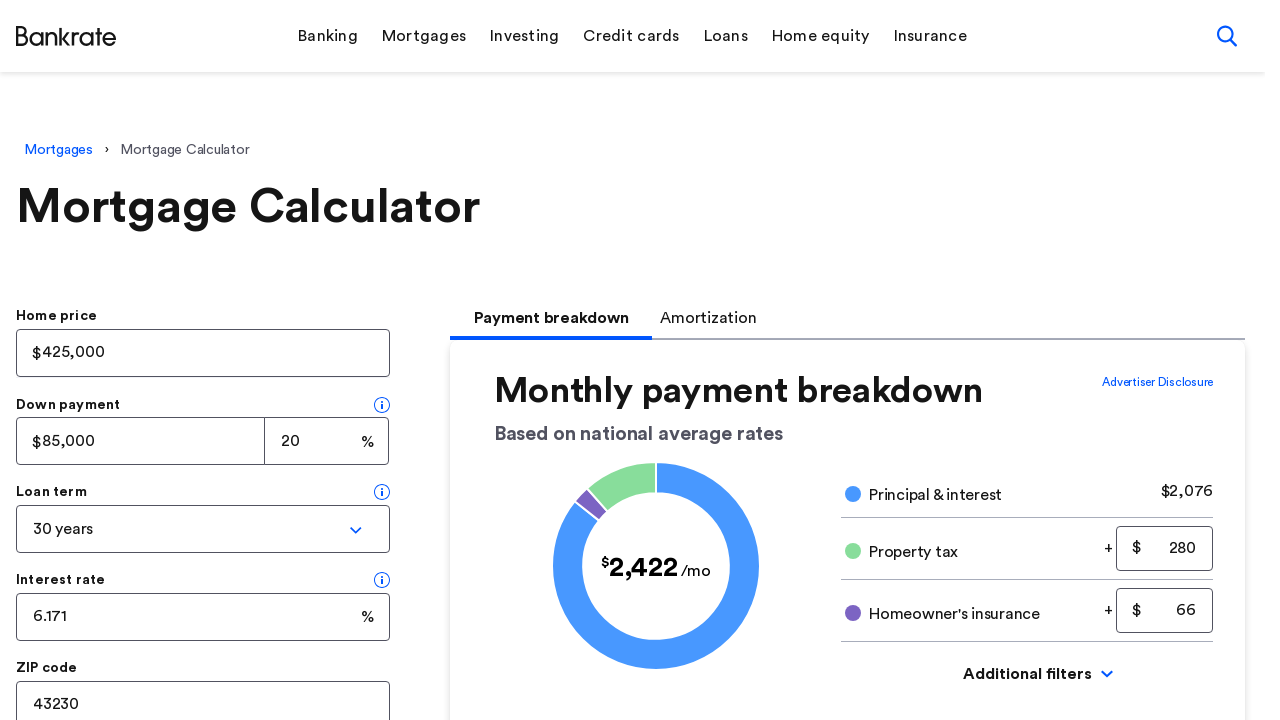

Cleared the home price field on #homePrice
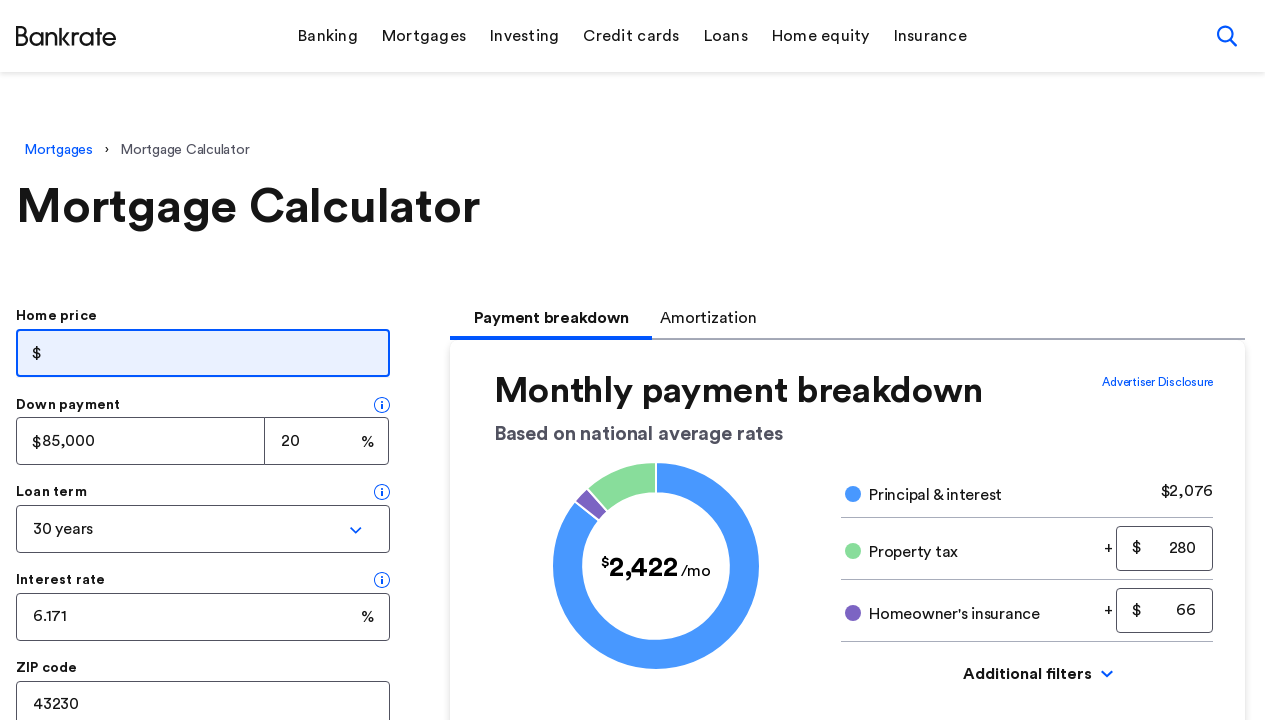

Entered home price value of $800,000 on #homePrice
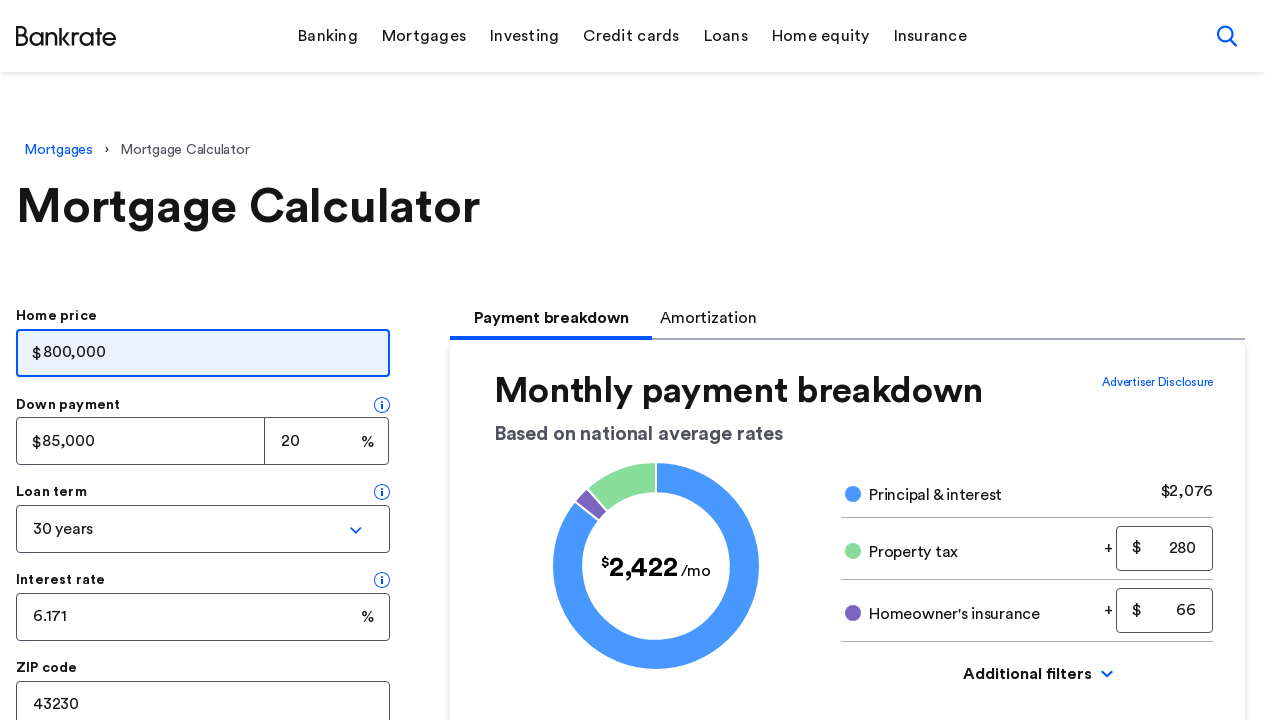

Waited for the mortgage calculator to update
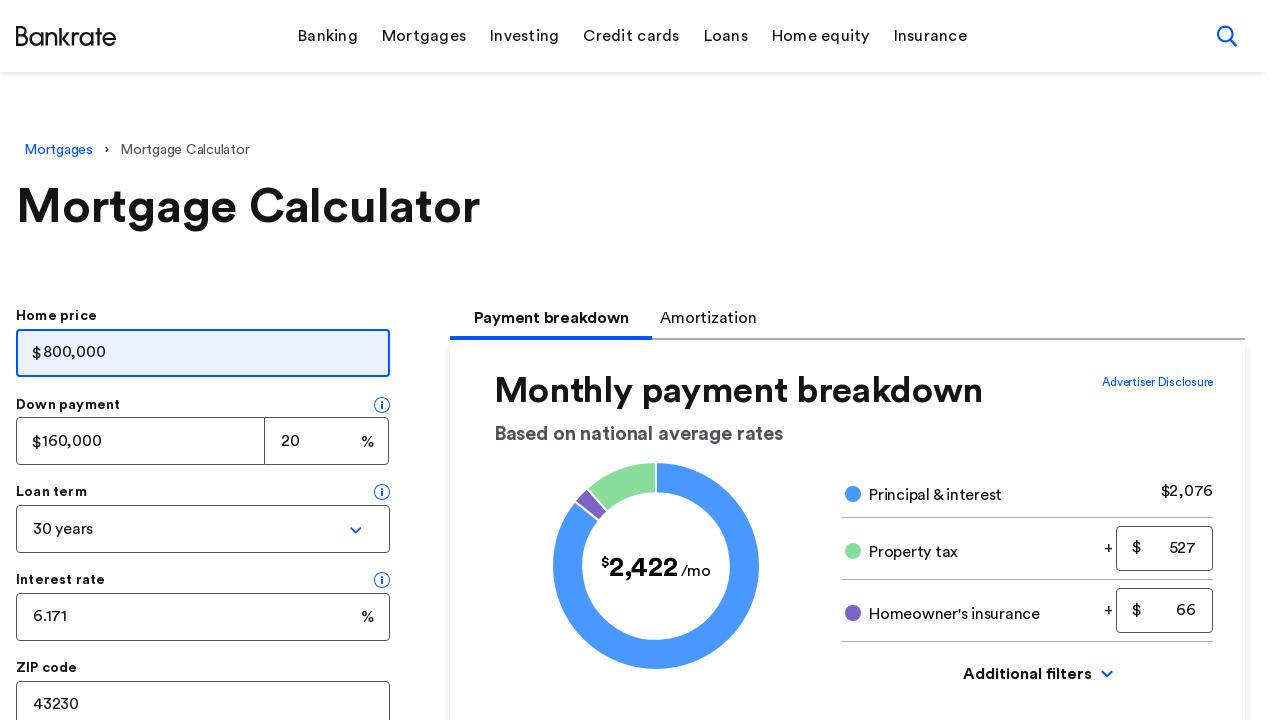

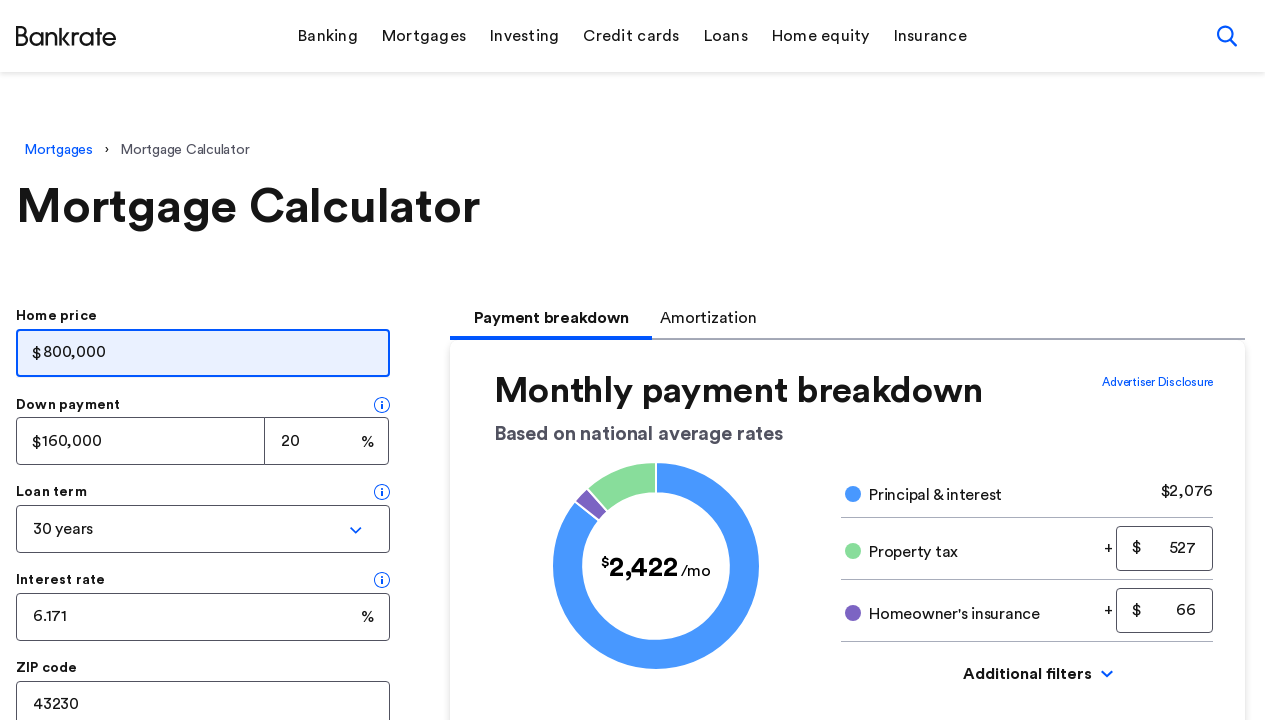